Tests jQuery UI drag and drop functionality by dragging an element and dropping it onto a target area within an iframe

Starting URL: https://jqueryui.com/droppable/

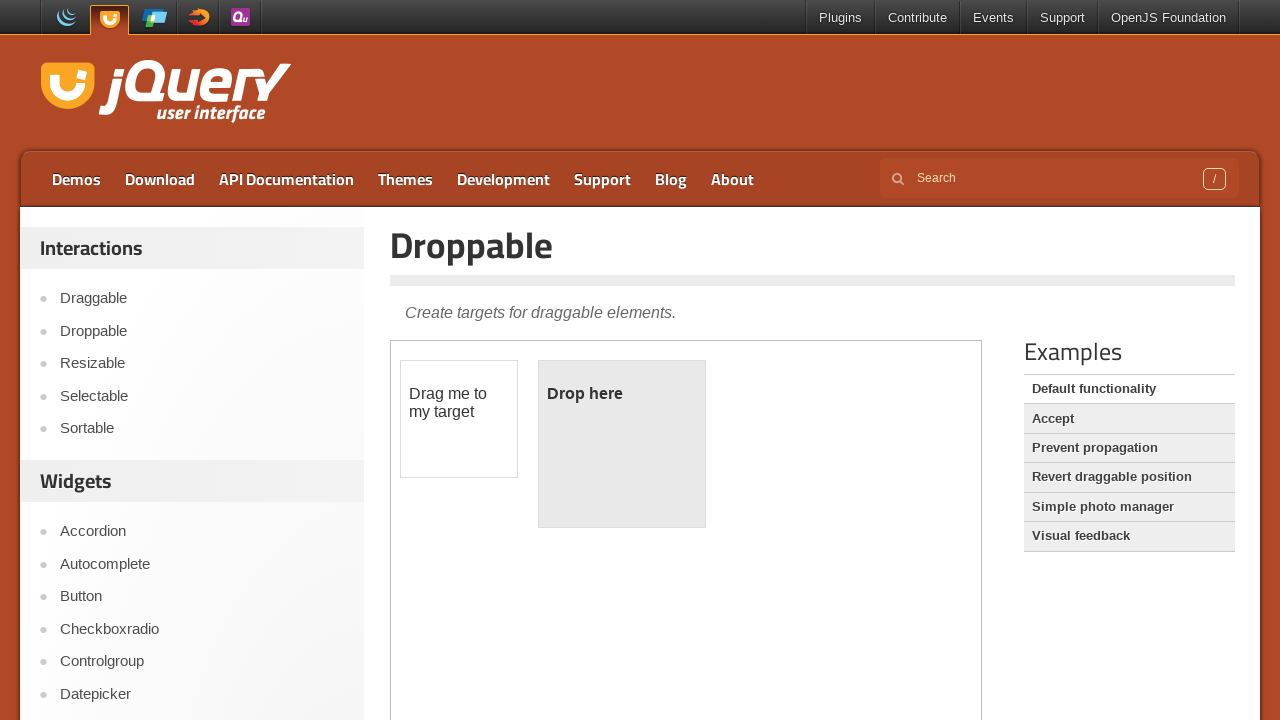

Located the demo iframe
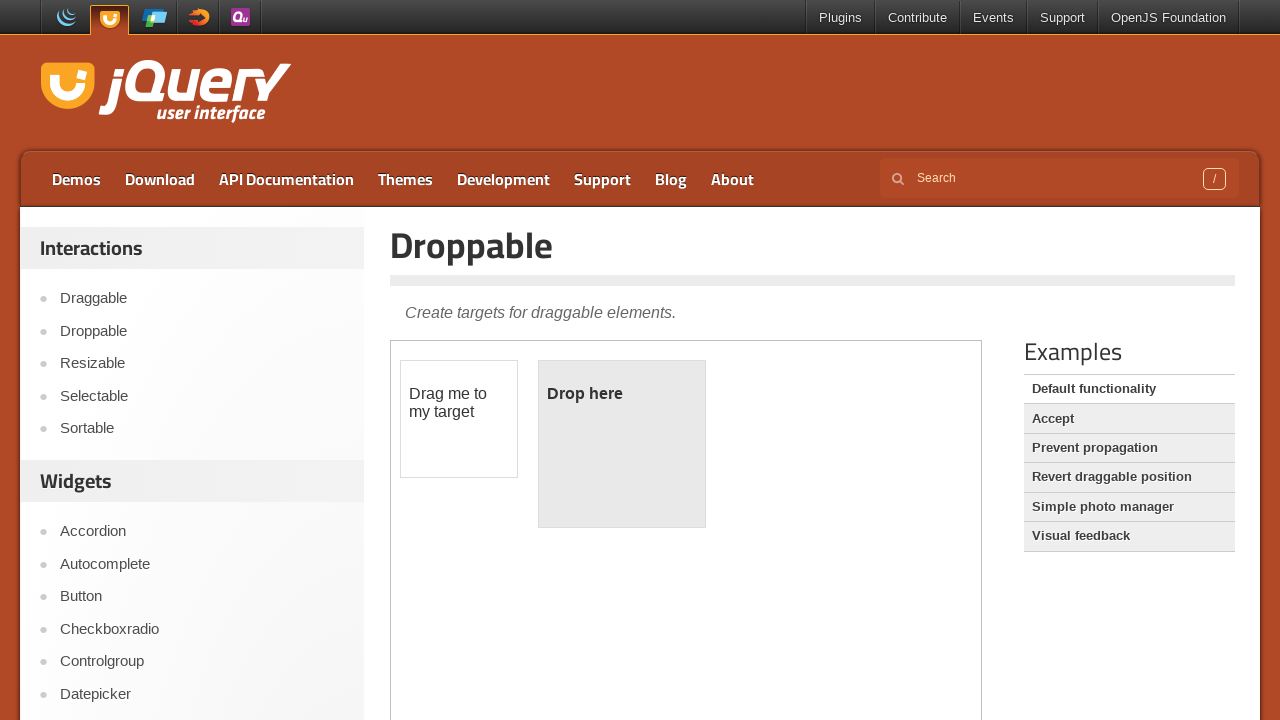

Located the draggable element
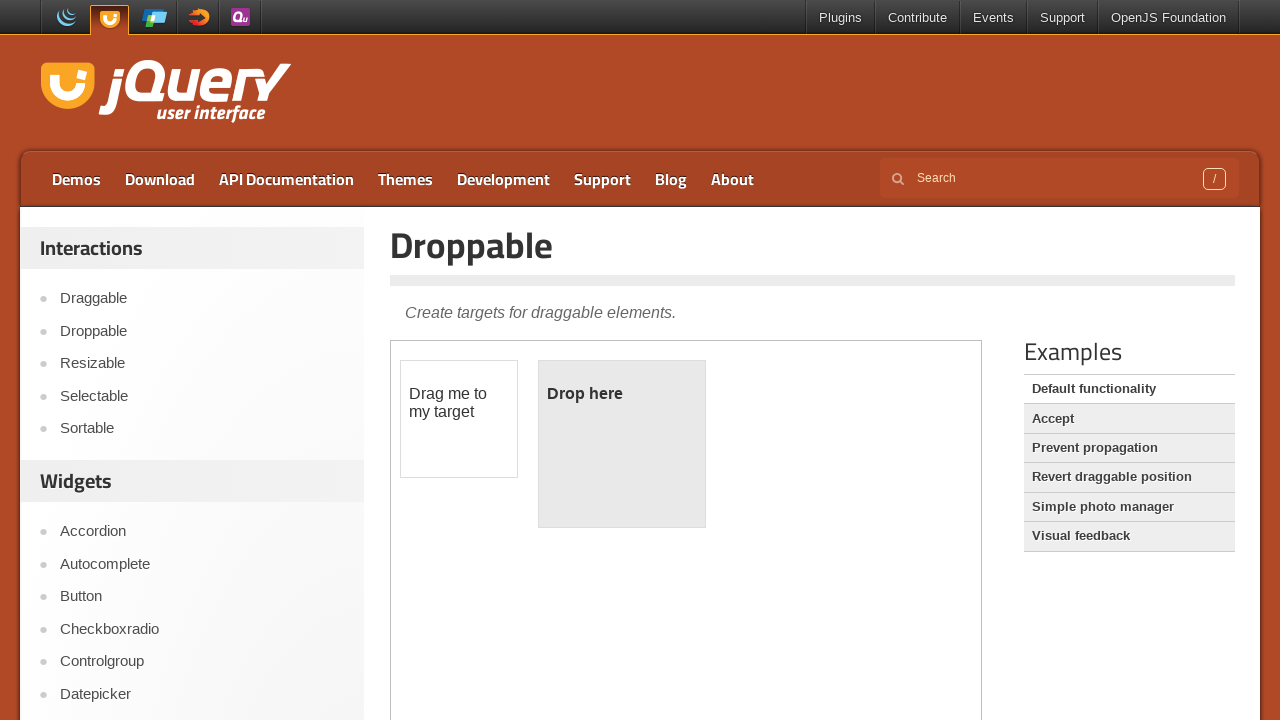

Located the droppable target element
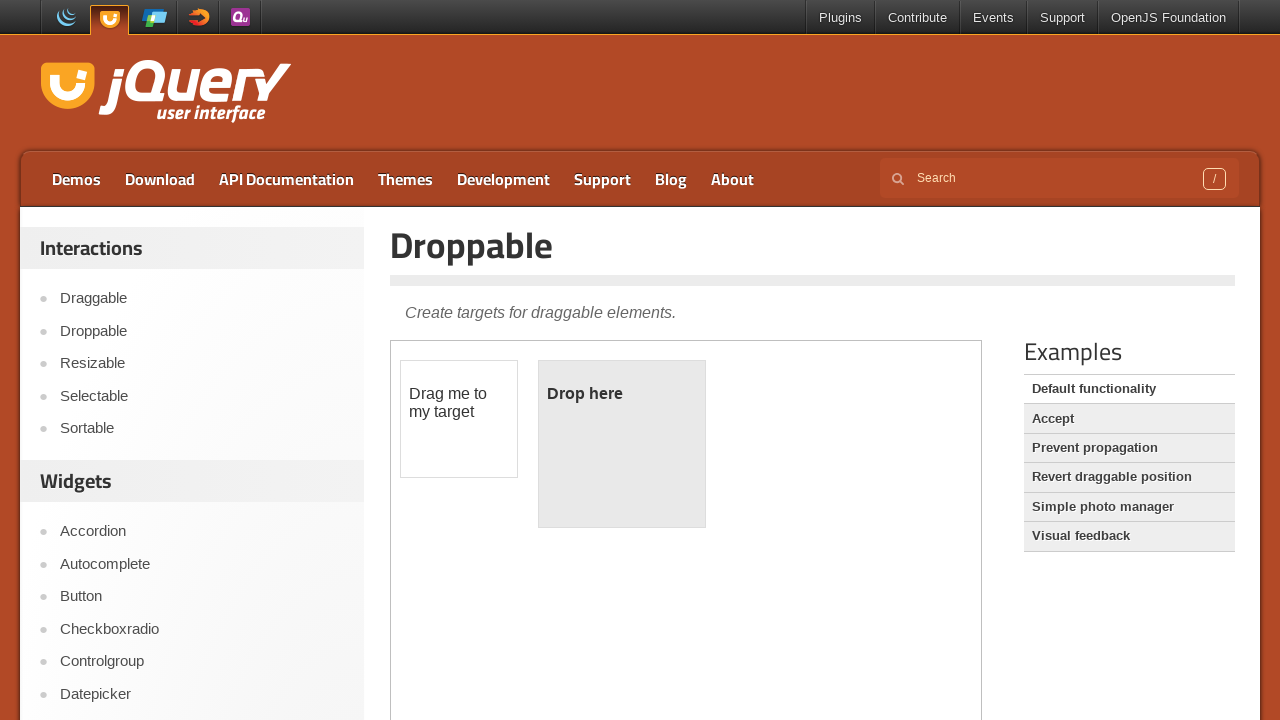

Dragged element to droppable target area at (622, 444)
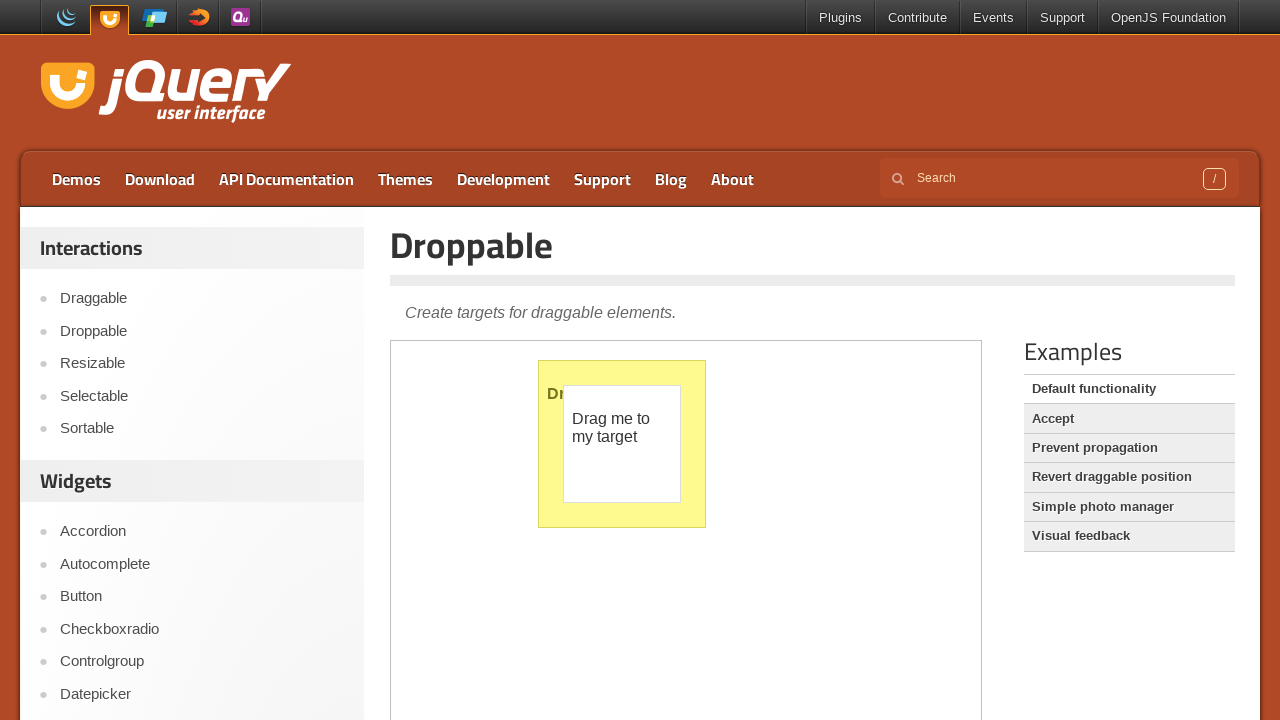

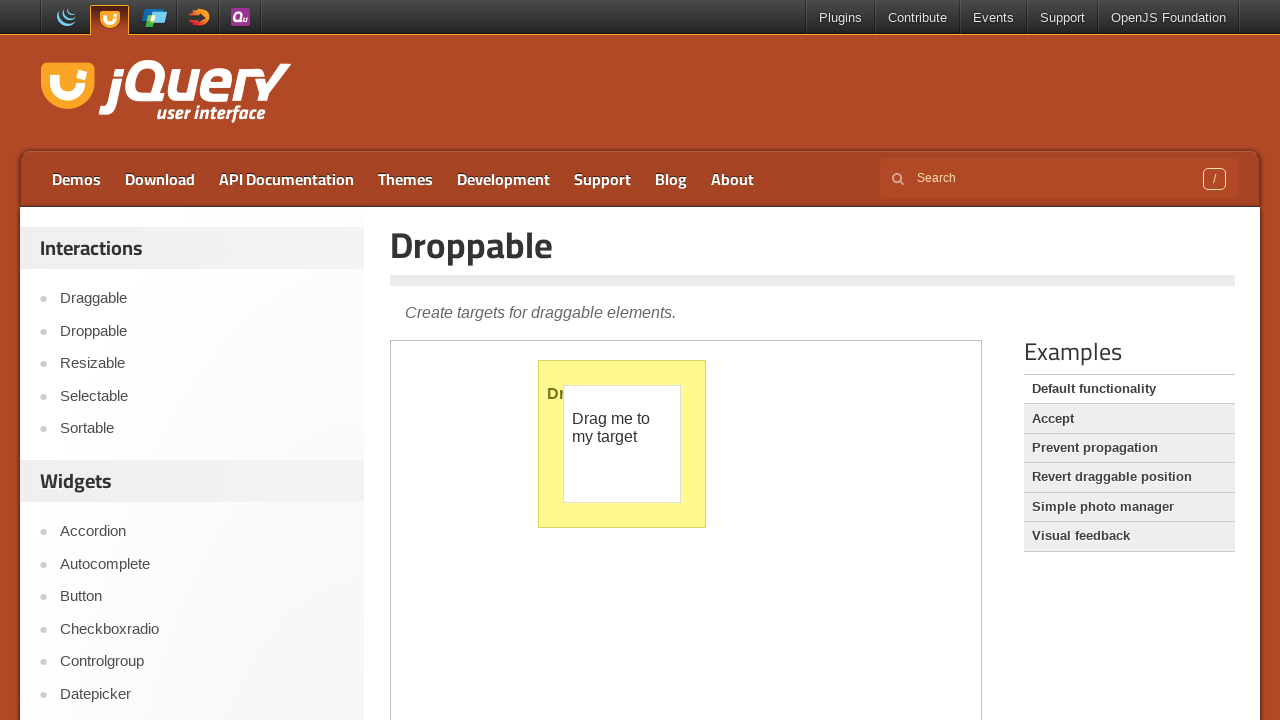